Tests mouse hover functionality by revealing hidden content and clicking on hover menu items

Starting URL: https://rahulshettyacademy.com/AutomationPractice/

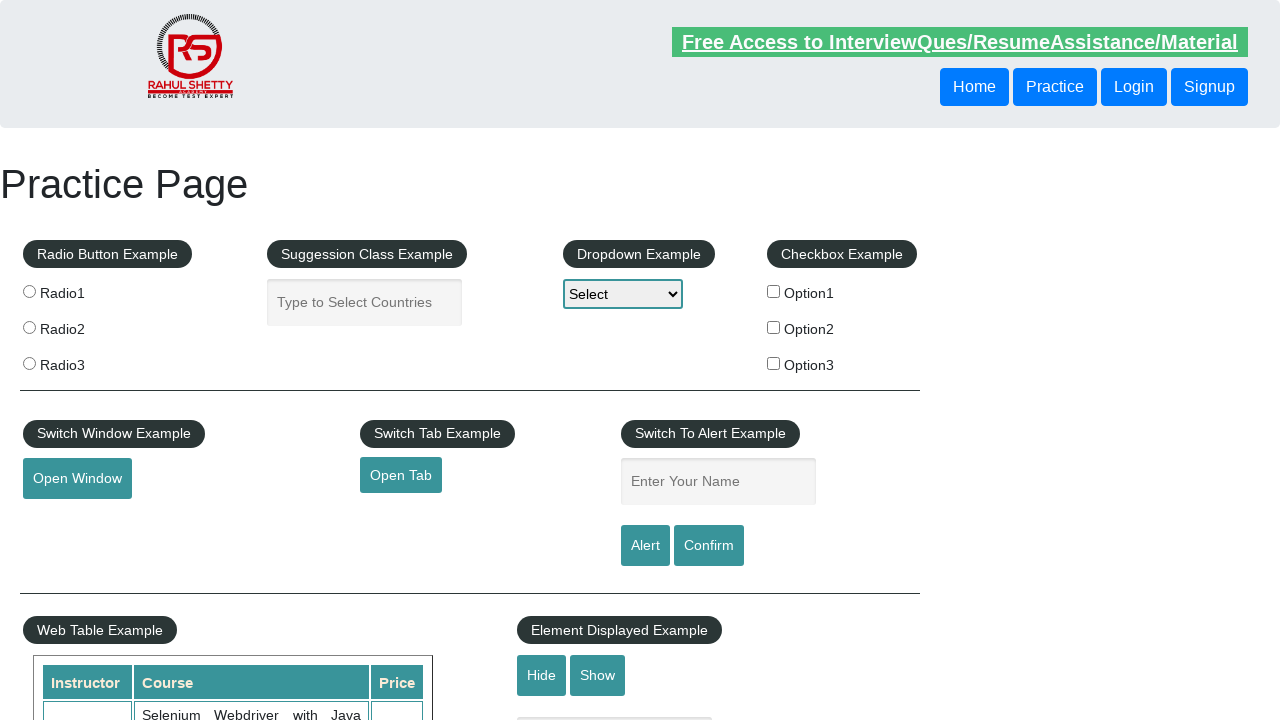

Hovered over mouse hover element to reveal hidden content at (83, 361) on #mousehover
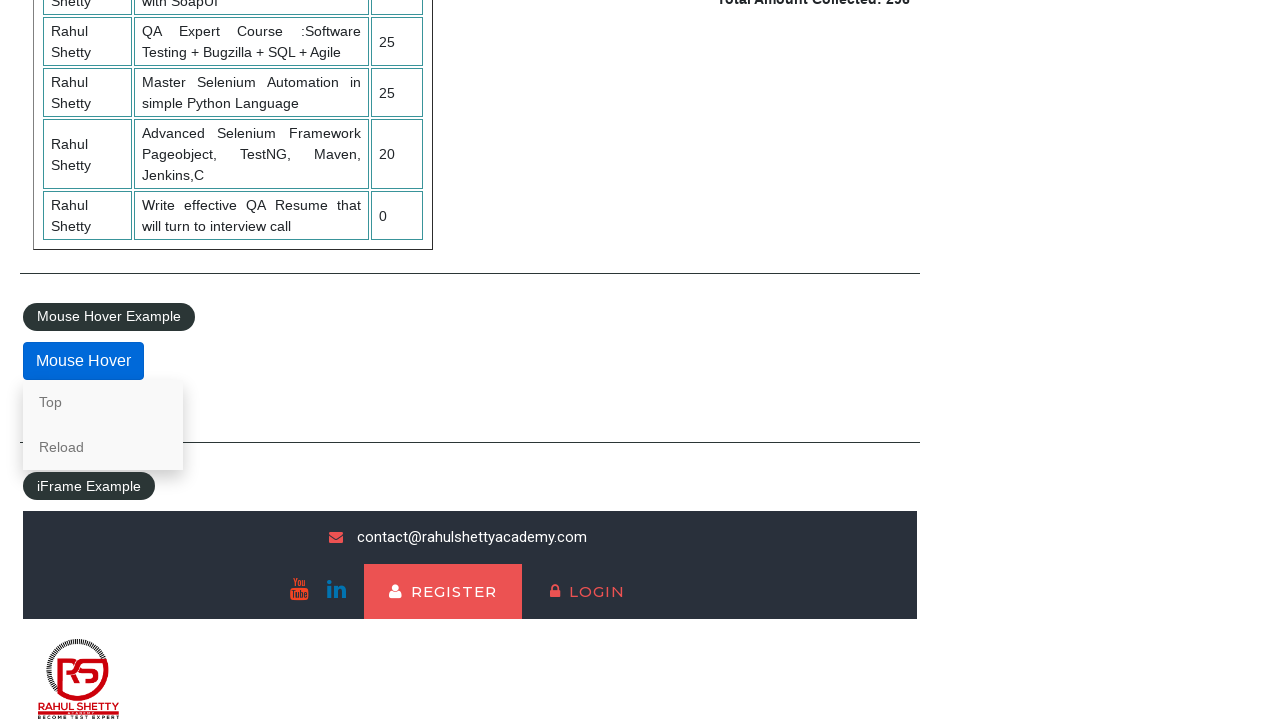

Clicked Top link from hover menu at (103, 402) on .mouse-hover-content [href='#top']
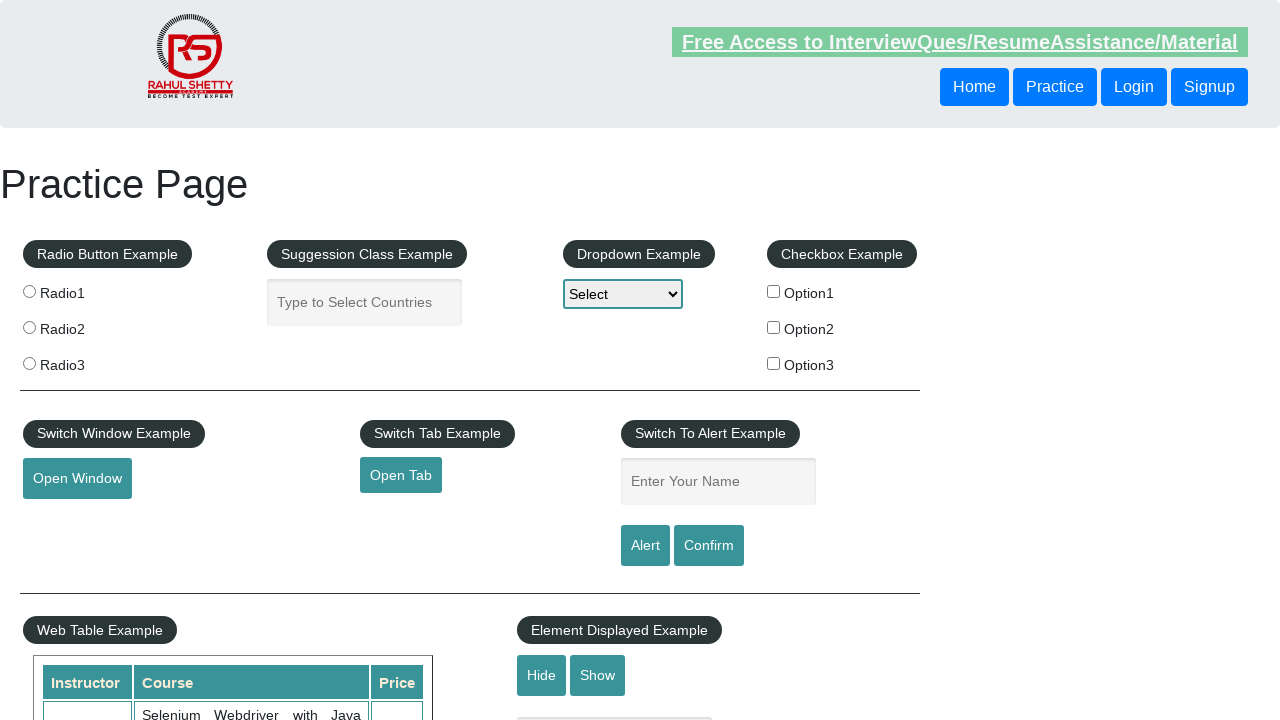

Clicked mousehover button again at (83, 361) on #mousehover
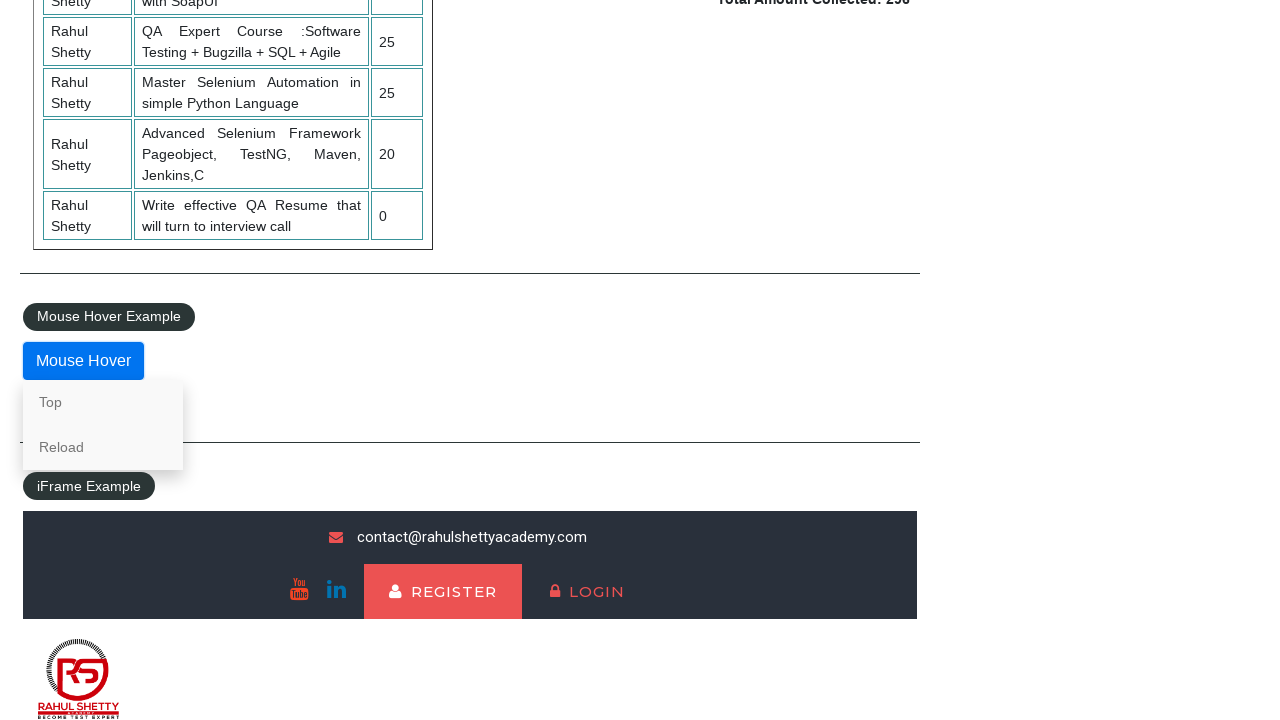

Force clicked on Top link to interact with hidden element at (103, 402) on text=Top
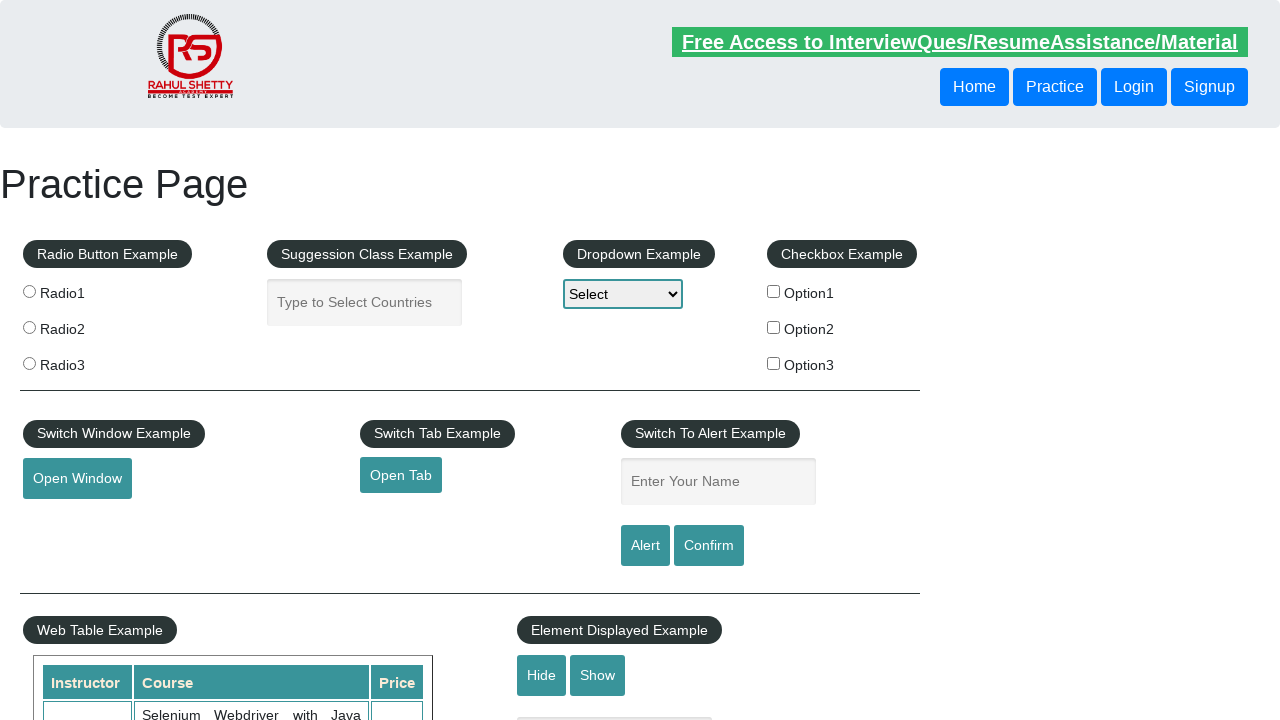

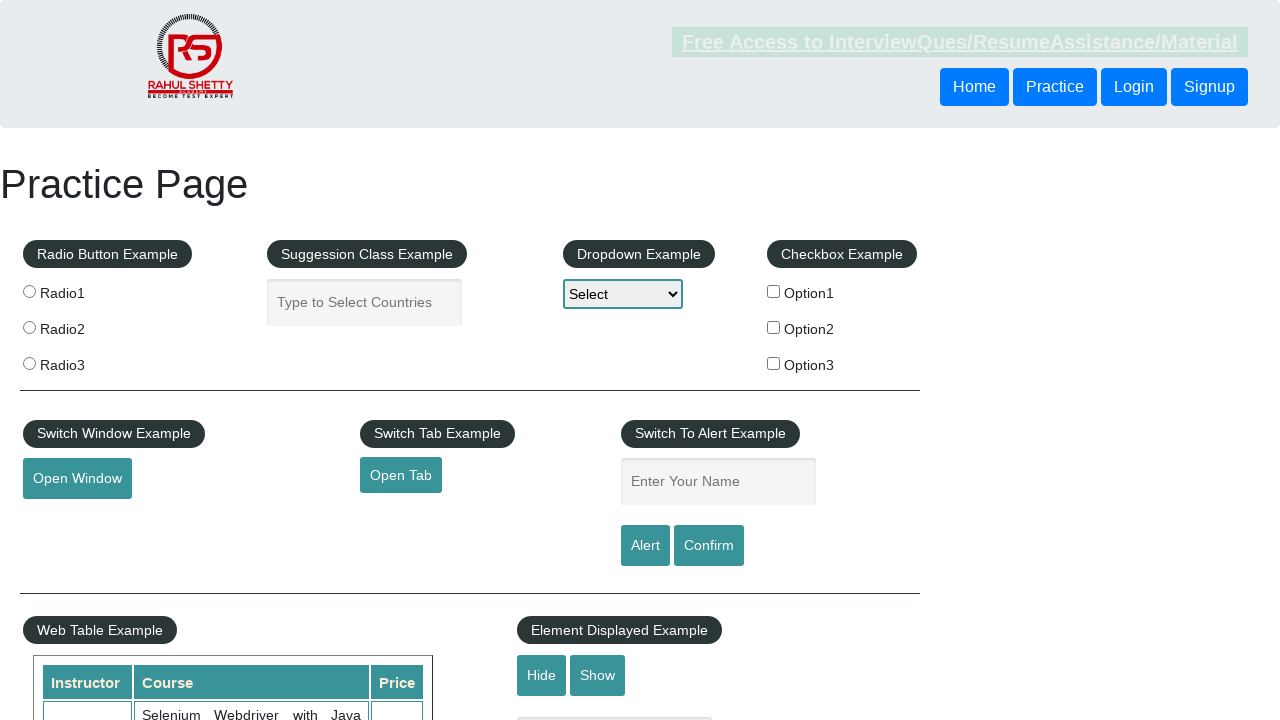